Tests handling of different JavaScript alert types including simple alerts, confirmation dialogs, and prompt dialogs by accepting, dismissing, and entering text

Starting URL: https://the-internet.herokuapp.com/javascript_alerts

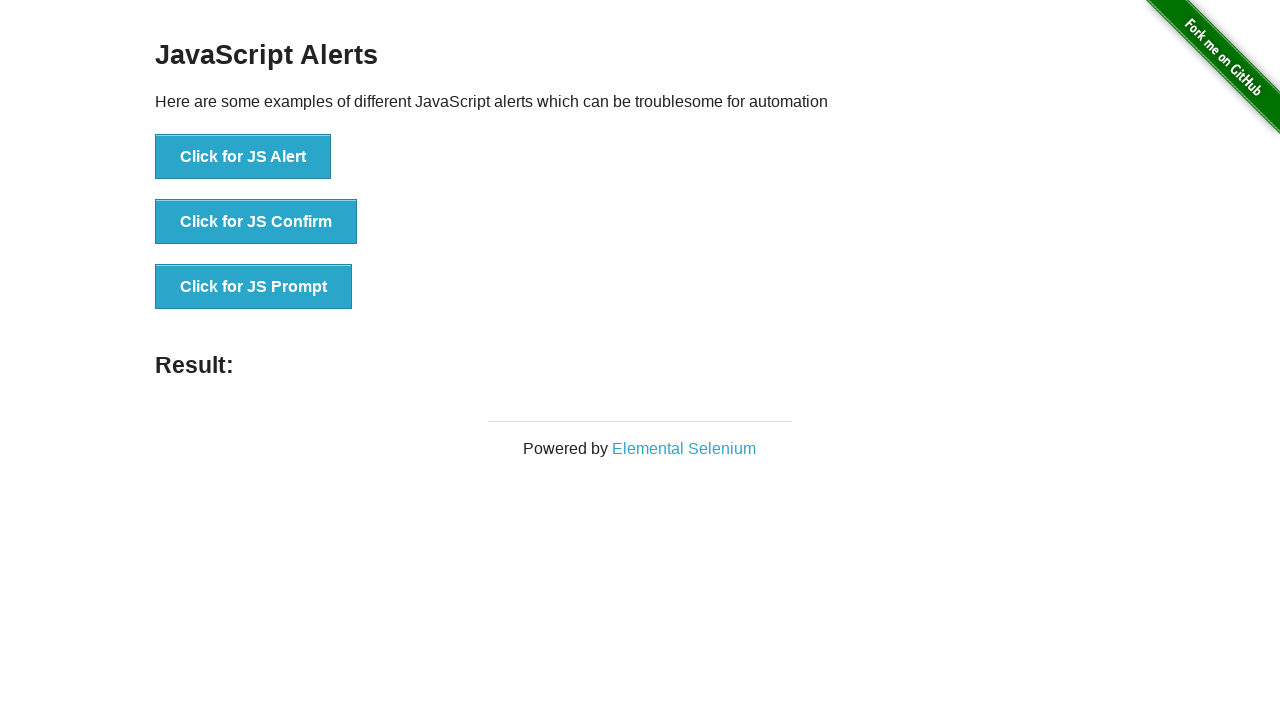

Clicked button to trigger simple alert at (243, 157) on #content > div > ul > li:nth-child(1) > button
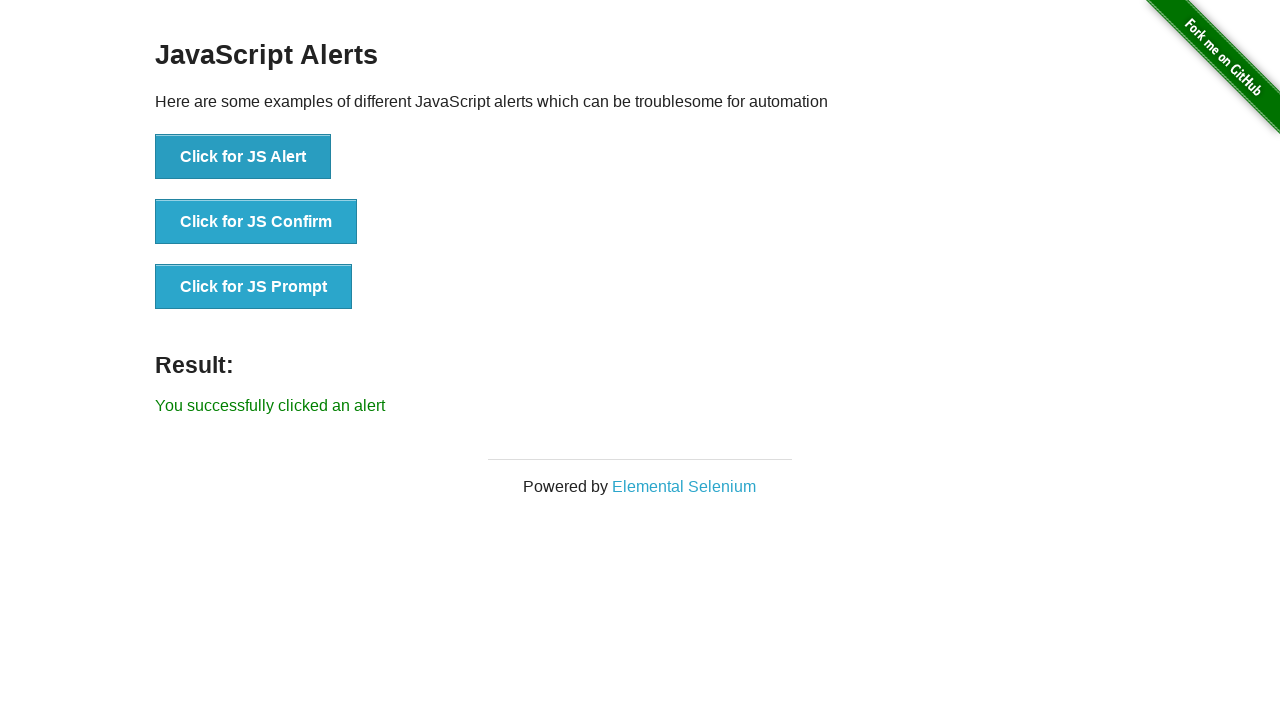

Set up dialog handler to accept alerts
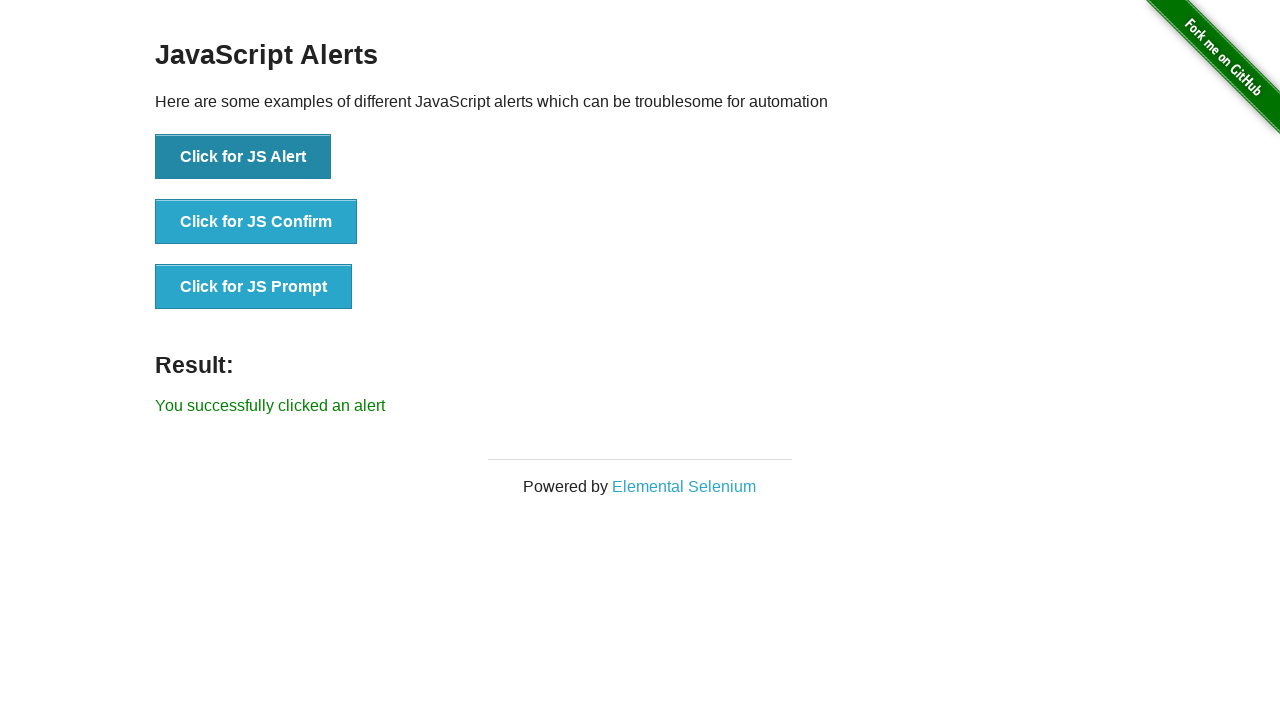

Waited for simple alert to be handled
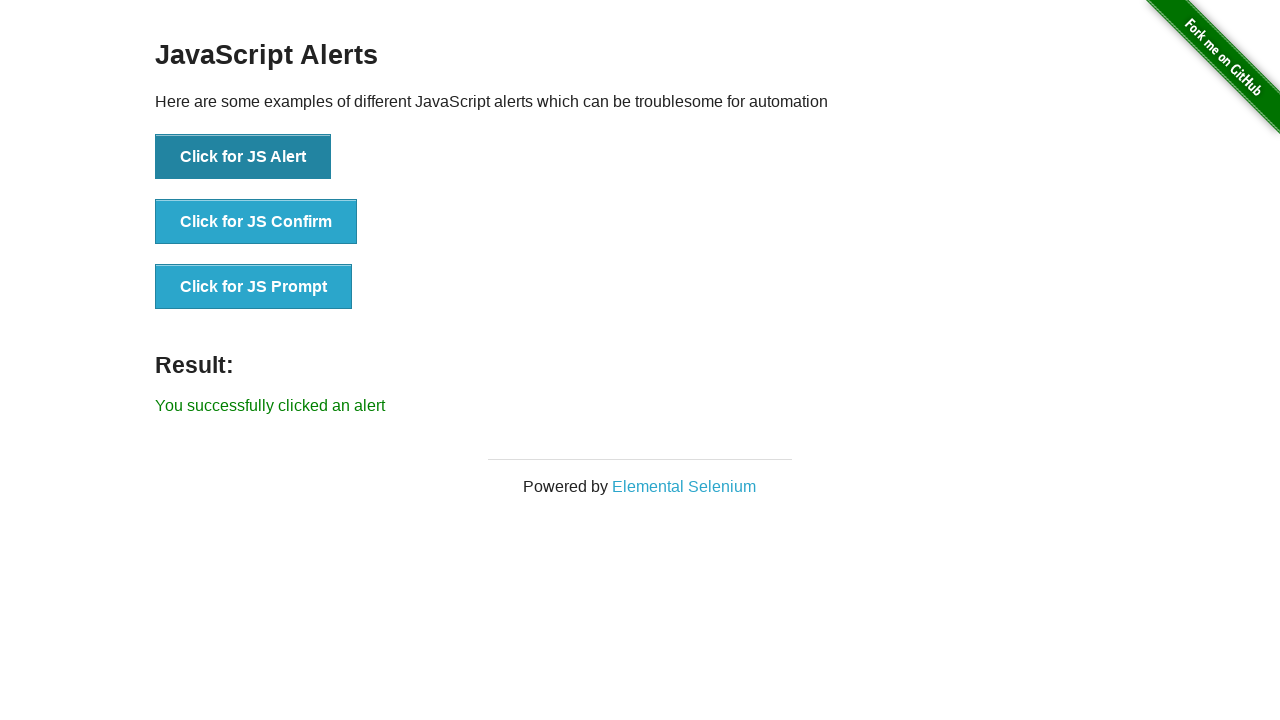

Clicked button to trigger confirmation dialog at (256, 222) on #content > div > ul > li:nth-child(2) > button
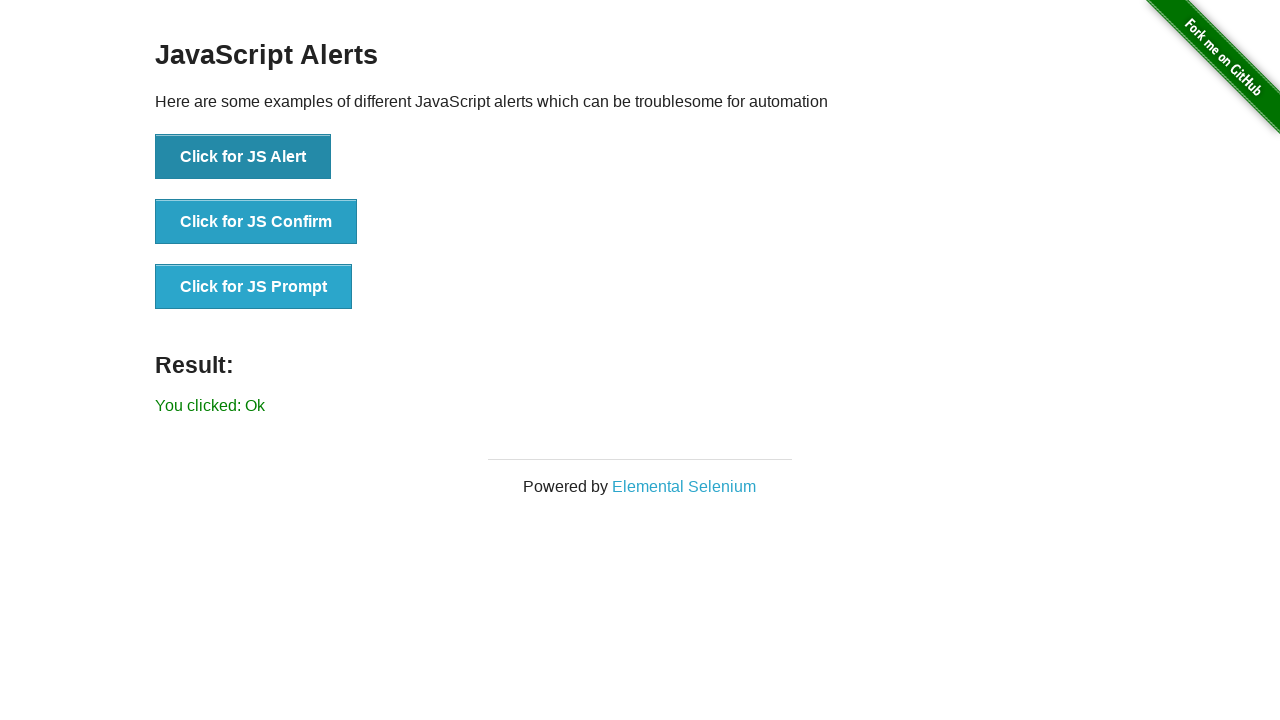

Set up dialog handler to dismiss confirmation dialog
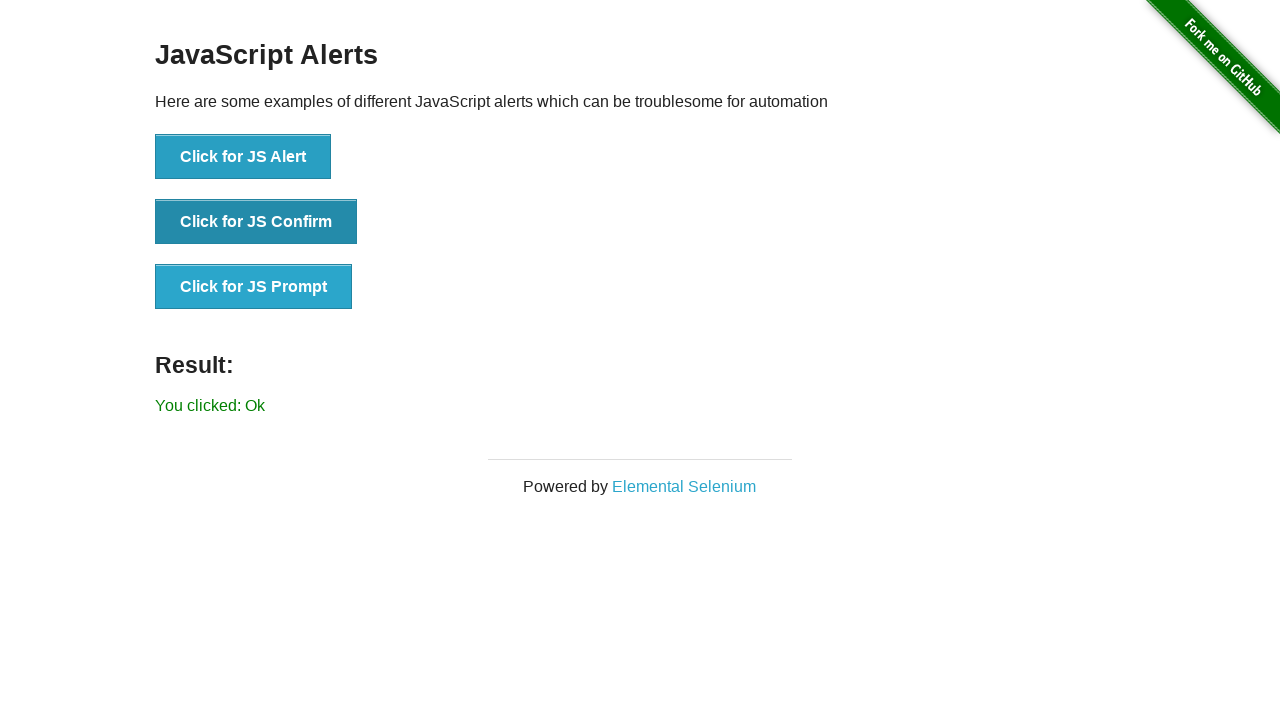

Waited for confirmation dialog to be dismissed
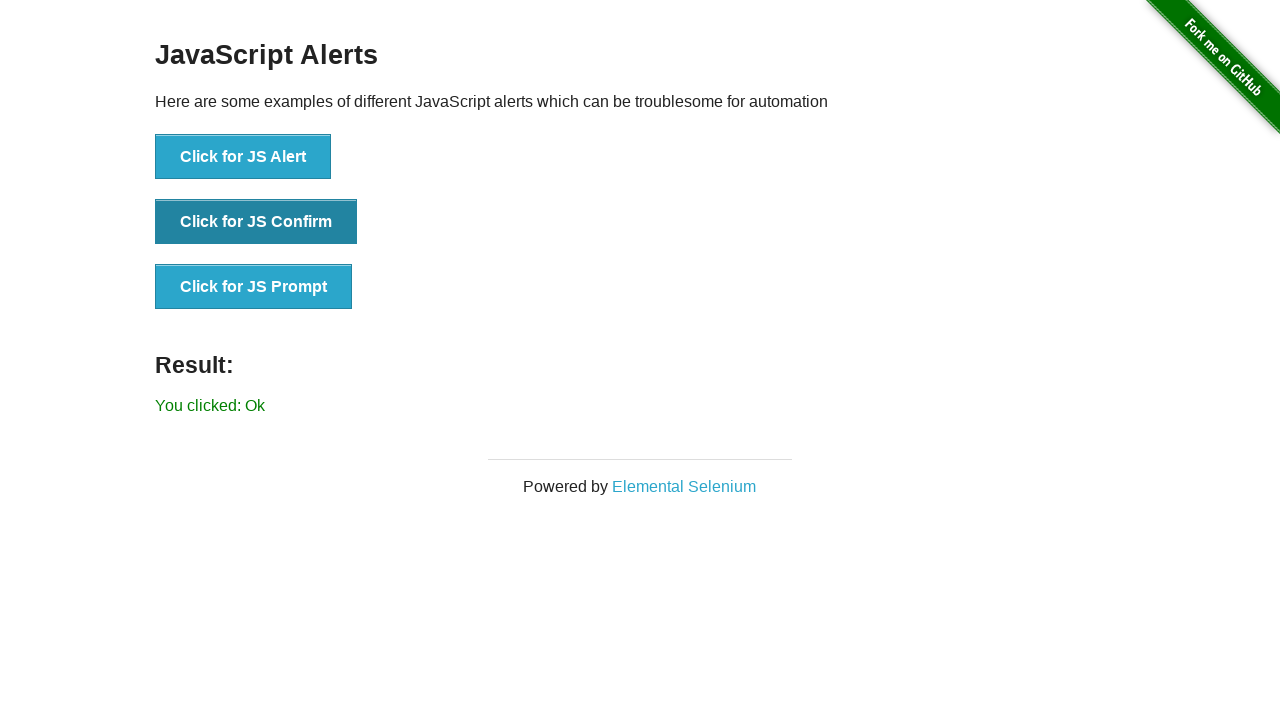

Clicked button to trigger prompt dialog at (254, 287) on #content > div > ul > li:nth-child(3) > button
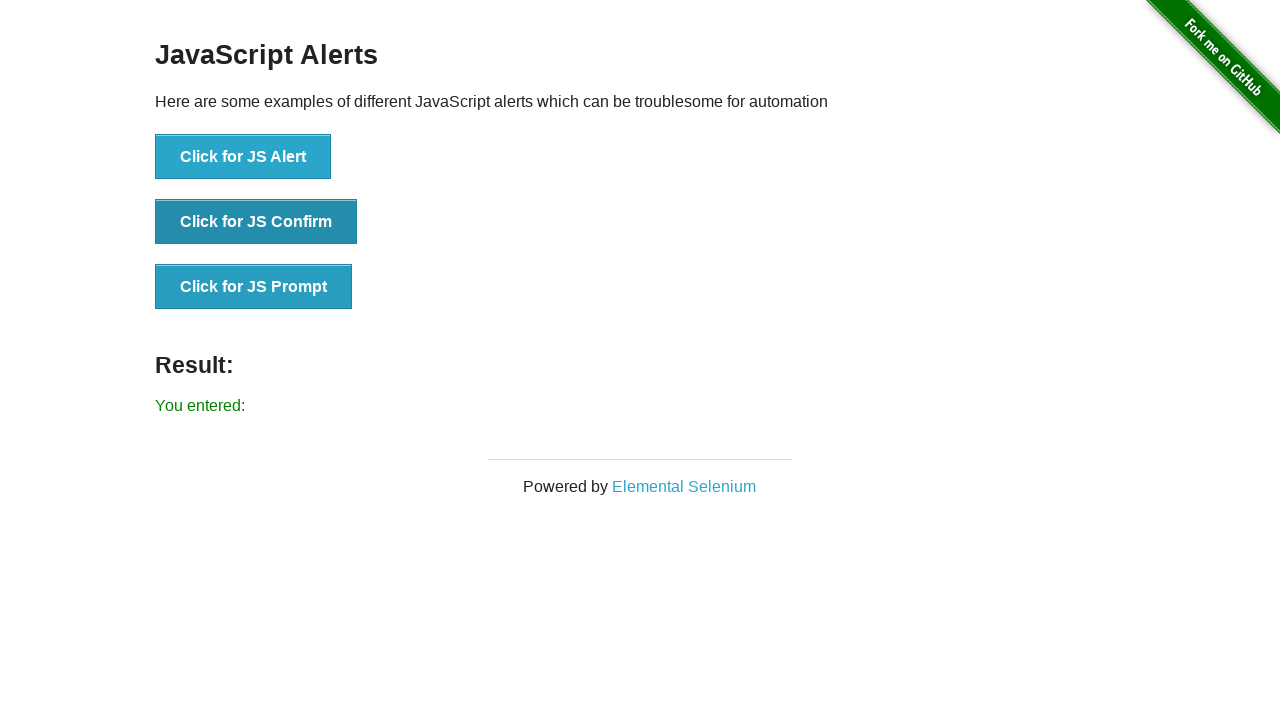

Set up dialog handler to accept prompt dialog with text 'test'
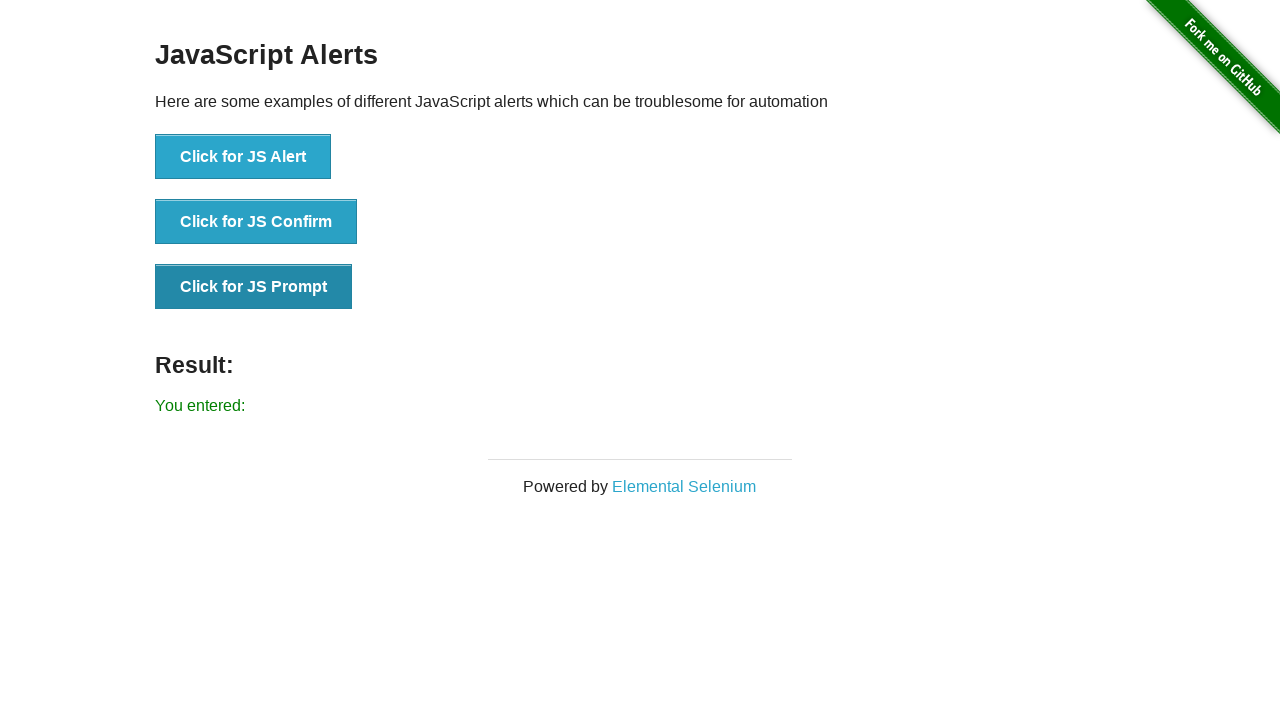

Waited for prompt dialog to be handled with text input
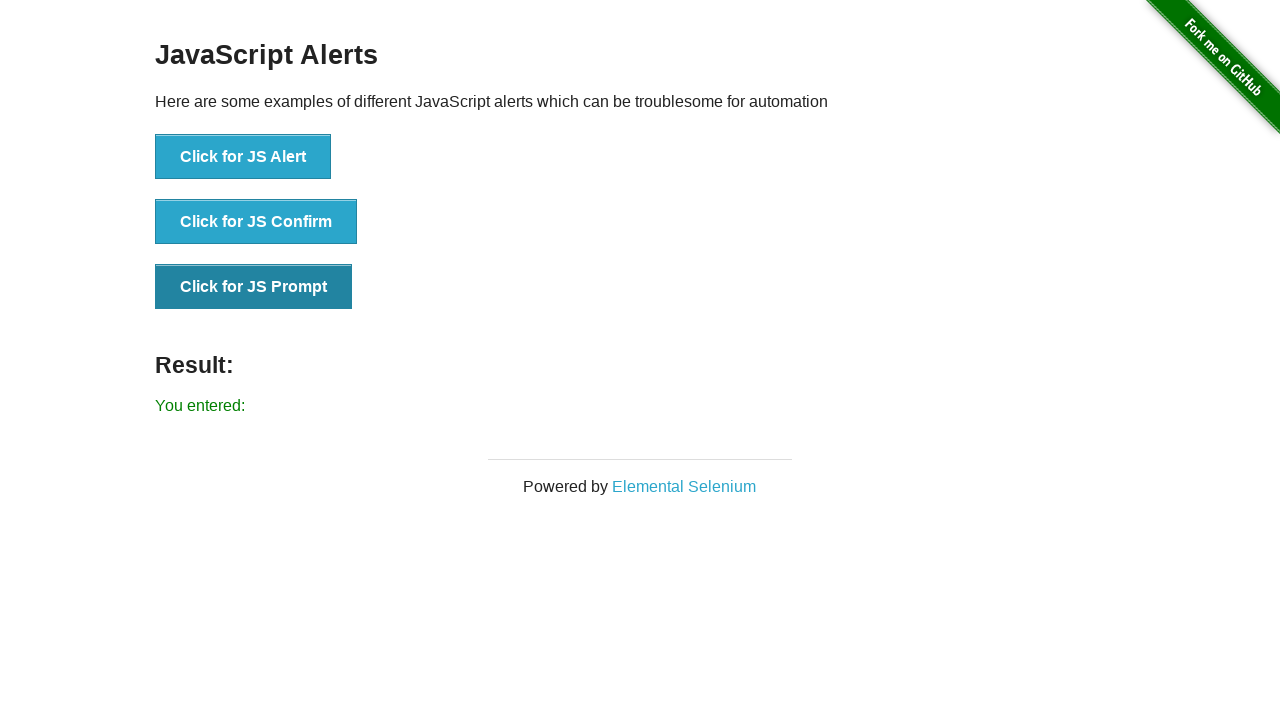

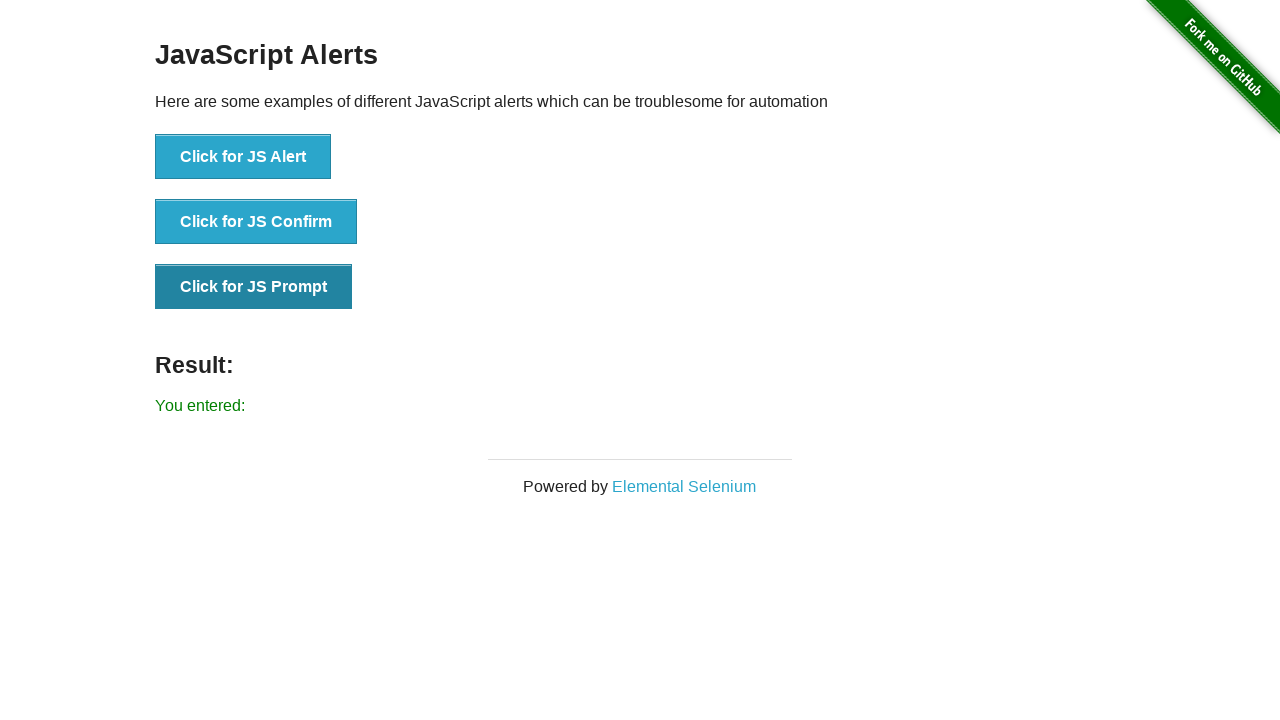